Tests selectable list functionality by clicking on the first, second, and fourth list items to select them

Starting URL: http://demoqa.com/selectable/

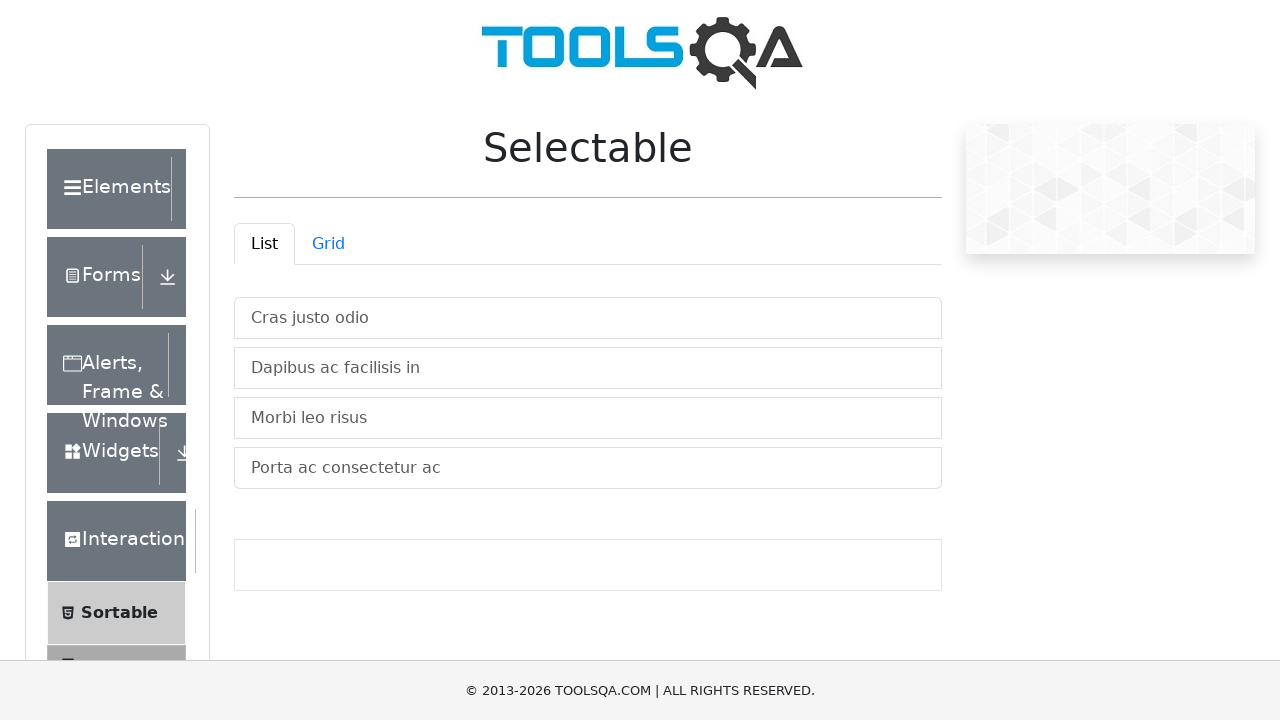

Clicked first list item to select it at (588, 318) on #verticalListContainer li >> nth=0
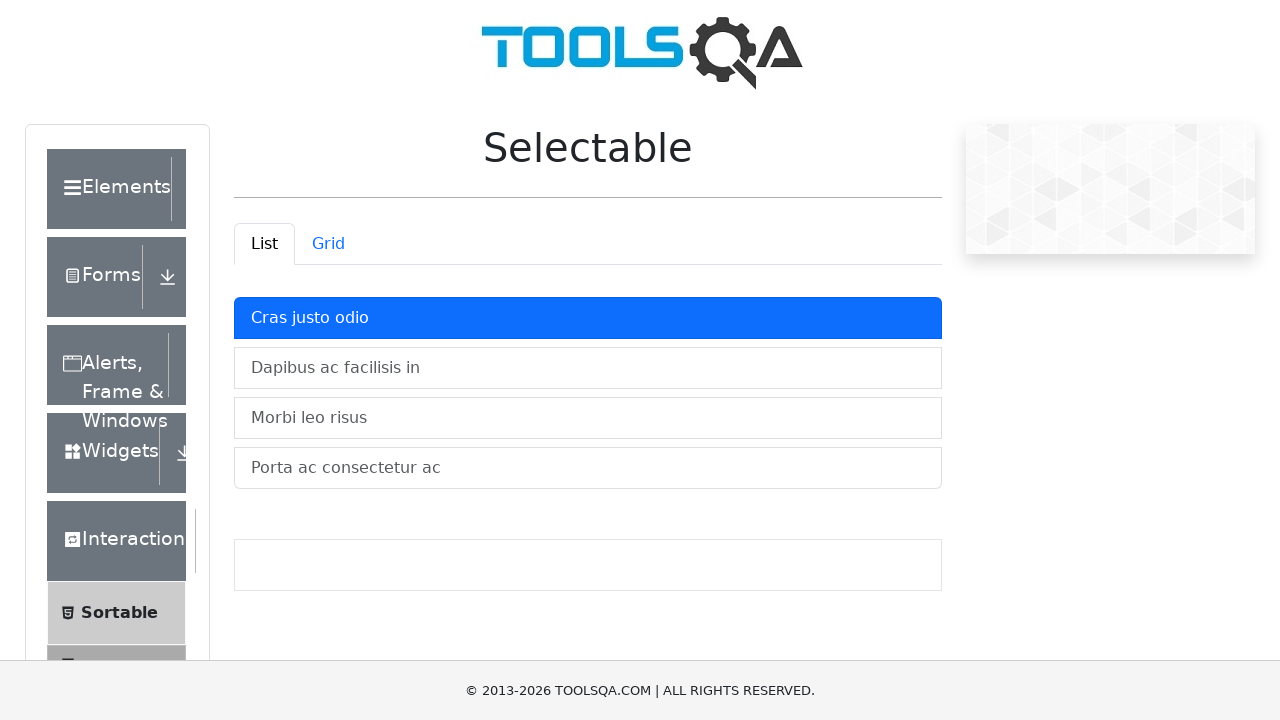

Clicked second list item to select it at (588, 368) on #verticalListContainer li >> nth=1
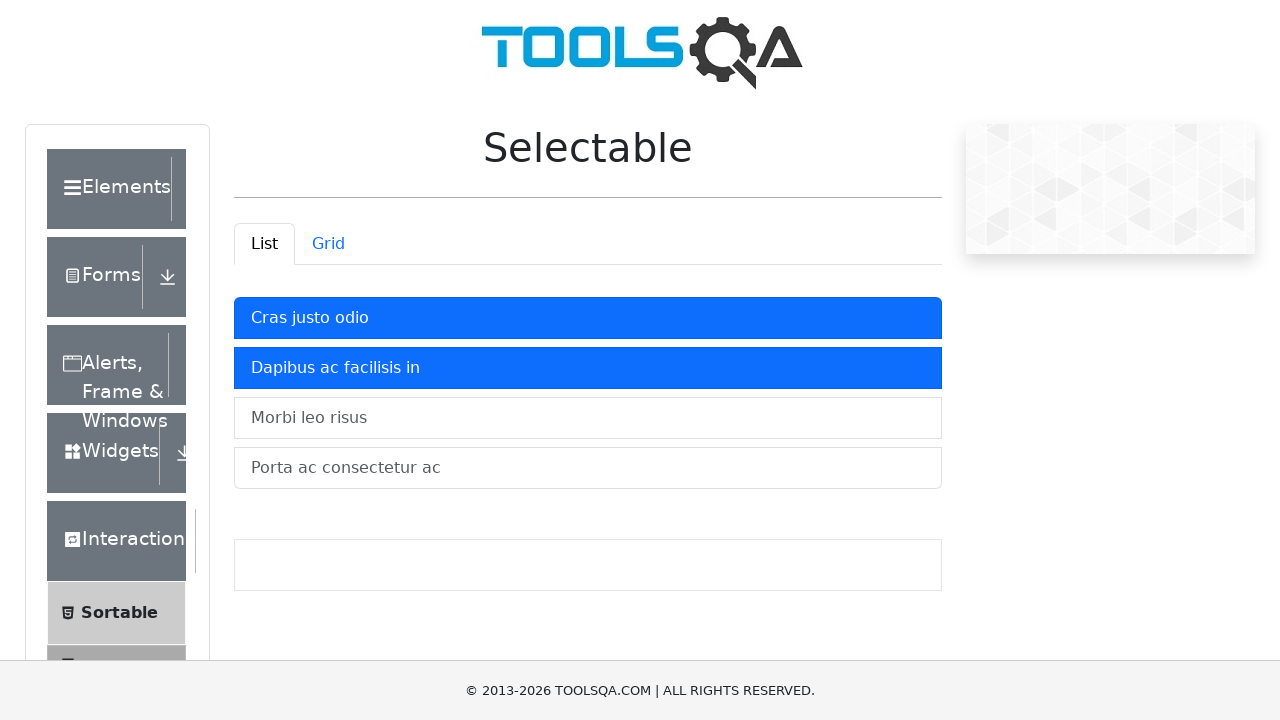

Clicked fourth list item to select it at (588, 468) on #verticalListContainer li >> nth=3
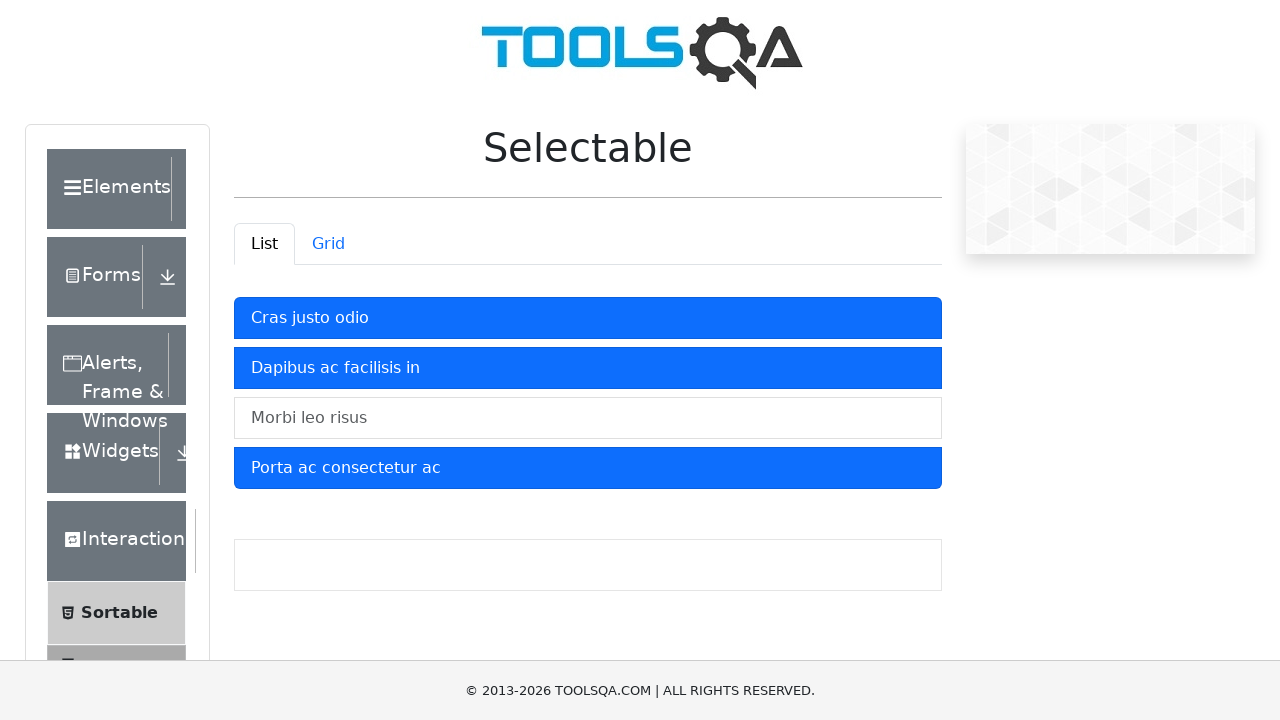

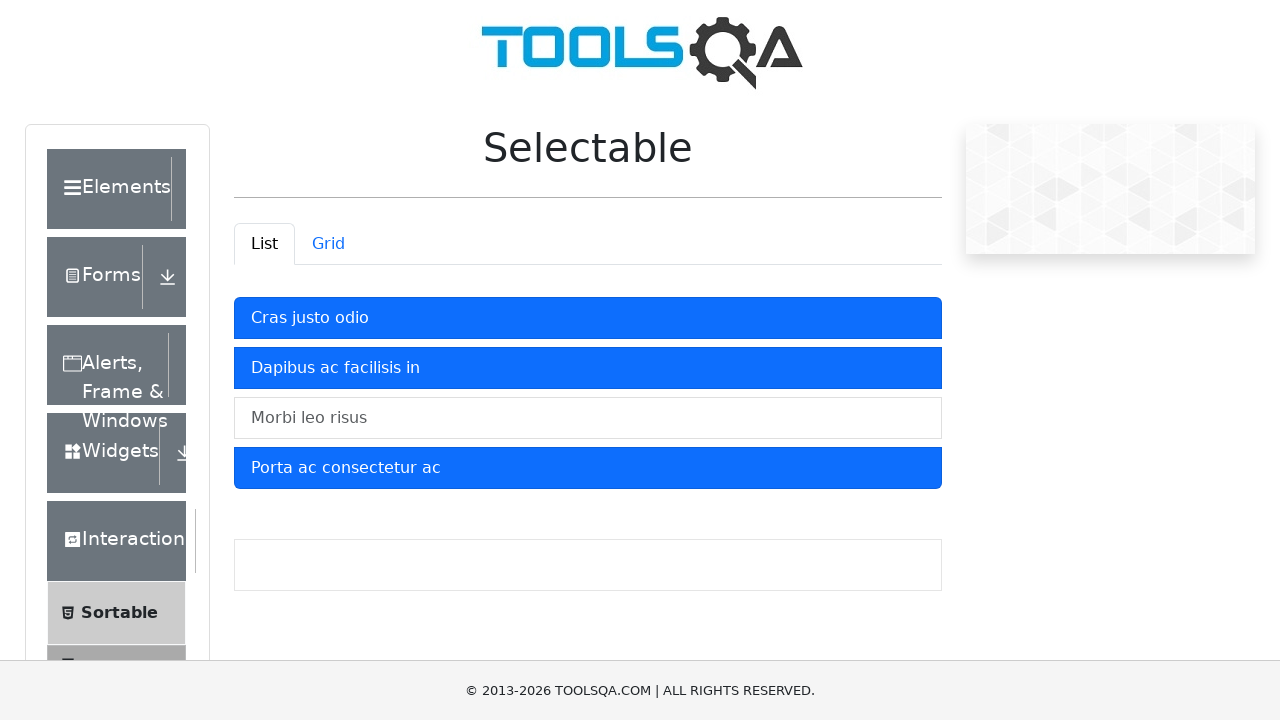